Tests that Clear completed button is hidden when no items are completed

Starting URL: https://demo.playwright.dev/todomvc

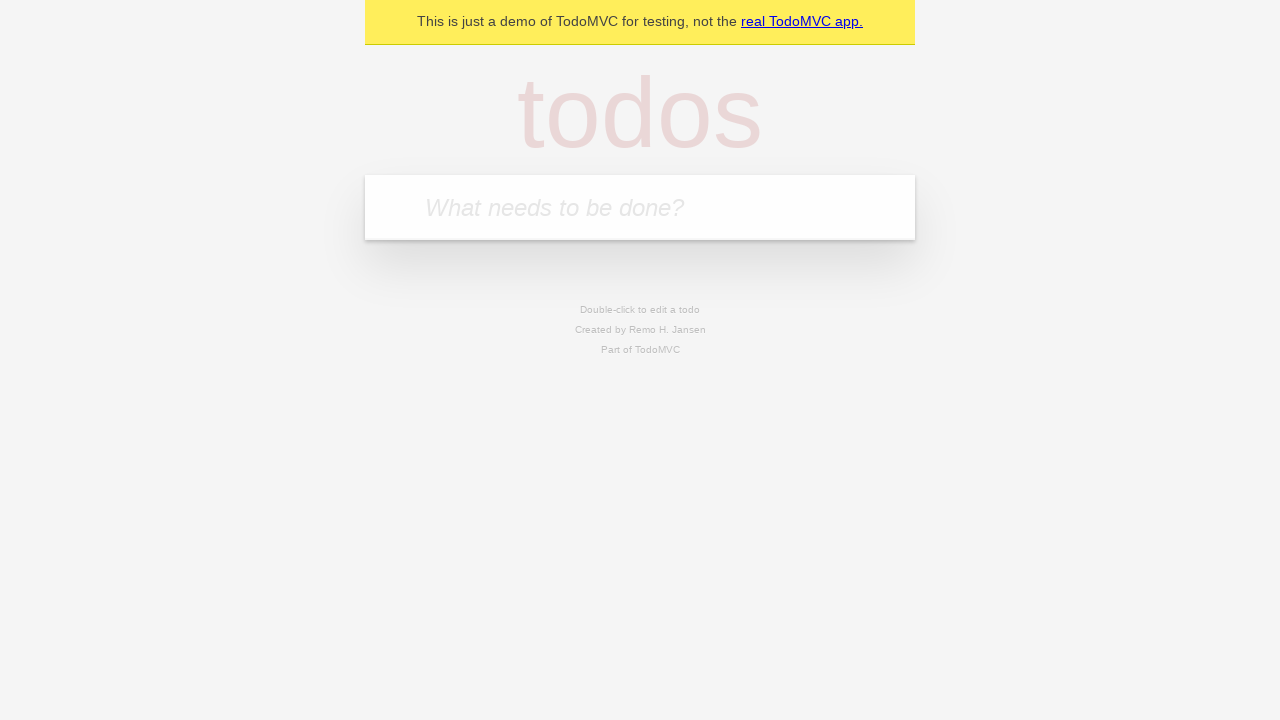

Filled todo input with 'buy some cheese' on internal:attr=[placeholder="What needs to be done?"i]
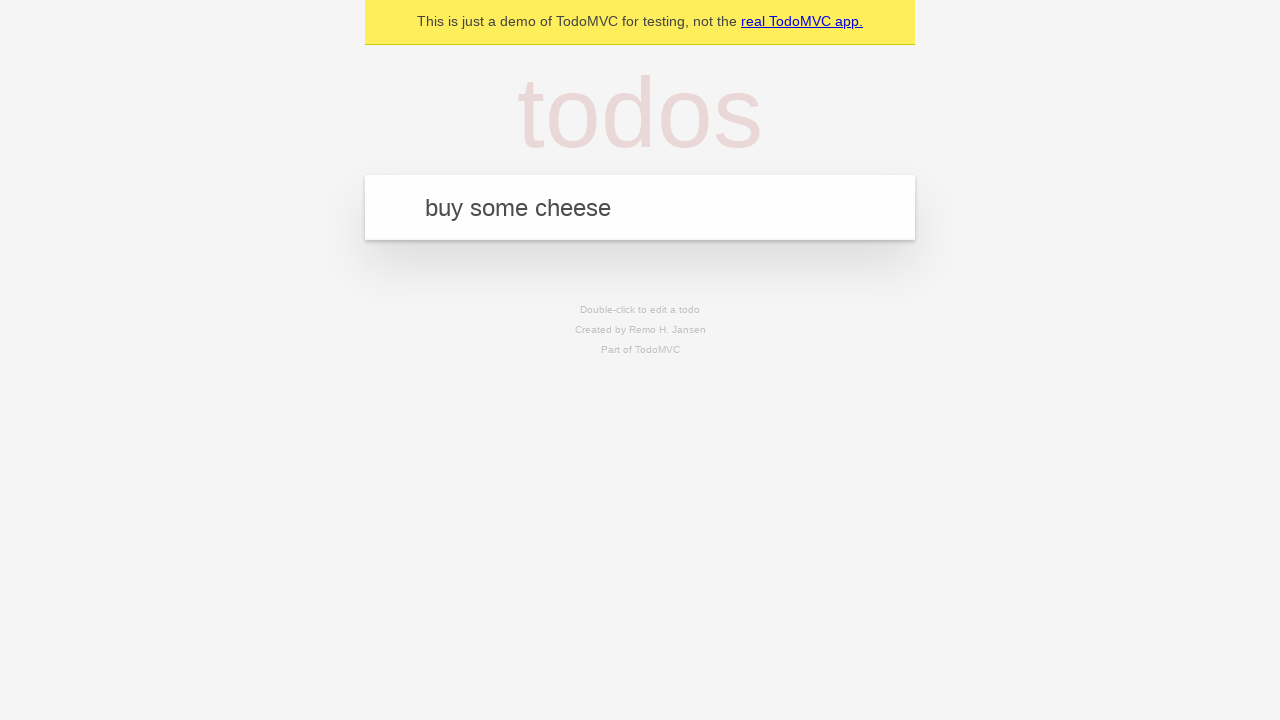

Pressed Enter to add todo 'buy some cheese' on internal:attr=[placeholder="What needs to be done?"i]
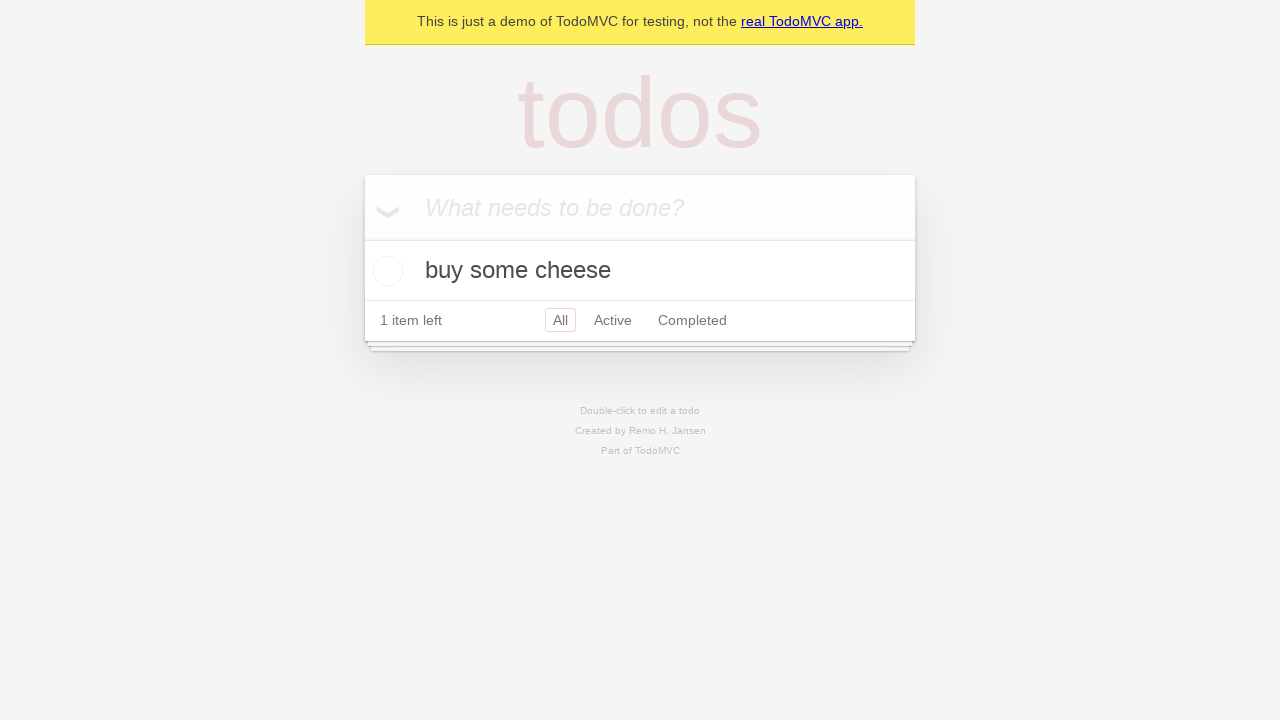

Filled todo input with 'feed the cat' on internal:attr=[placeholder="What needs to be done?"i]
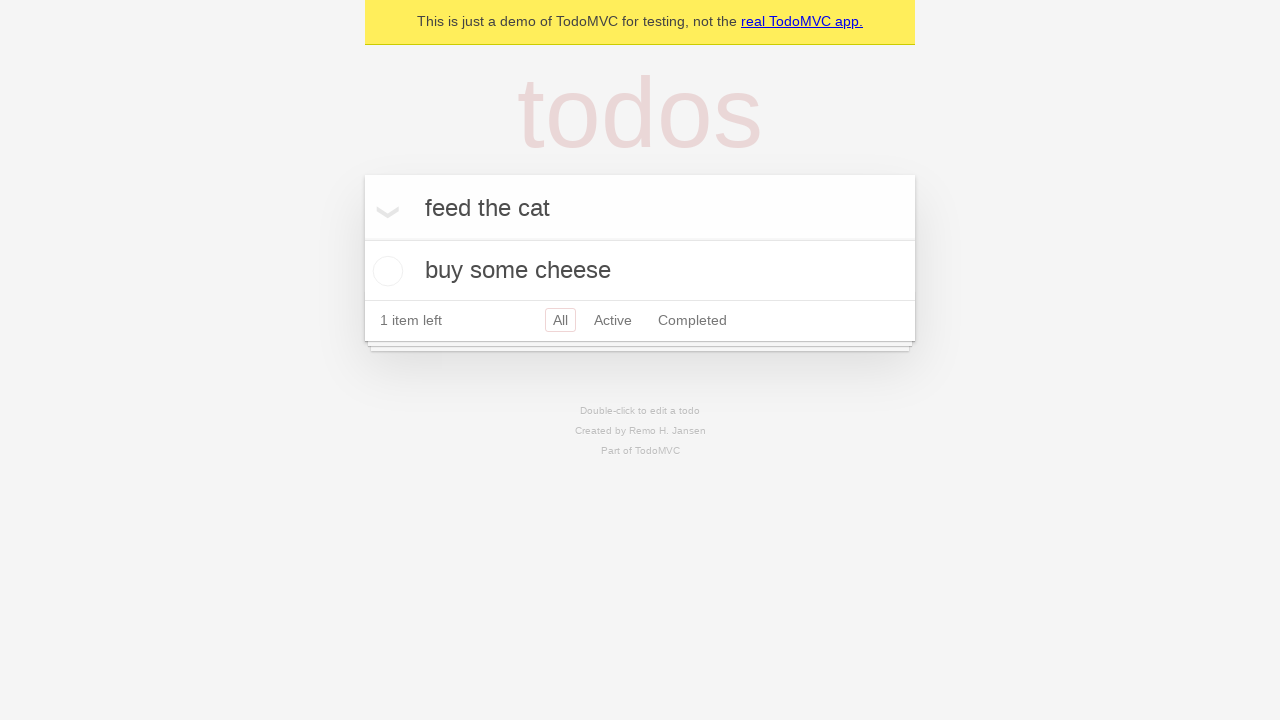

Pressed Enter to add todo 'feed the cat' on internal:attr=[placeholder="What needs to be done?"i]
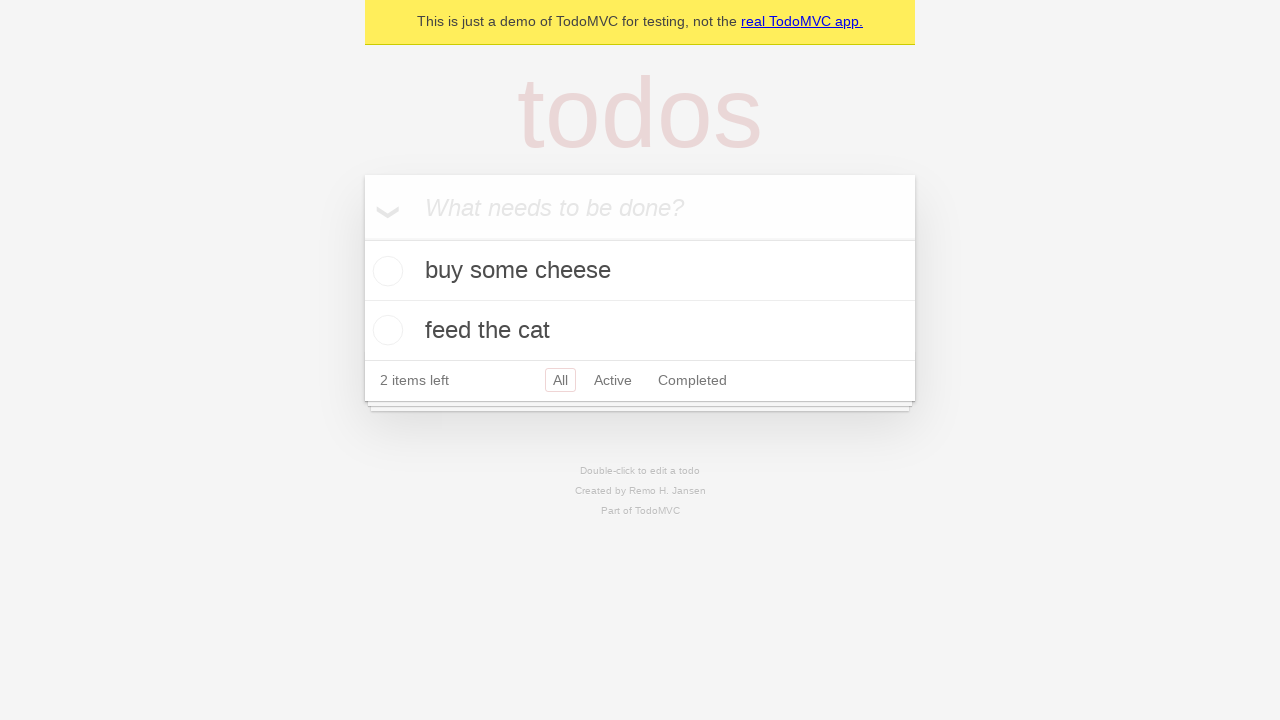

Filled todo input with 'book a doctors appointment' on internal:attr=[placeholder="What needs to be done?"i]
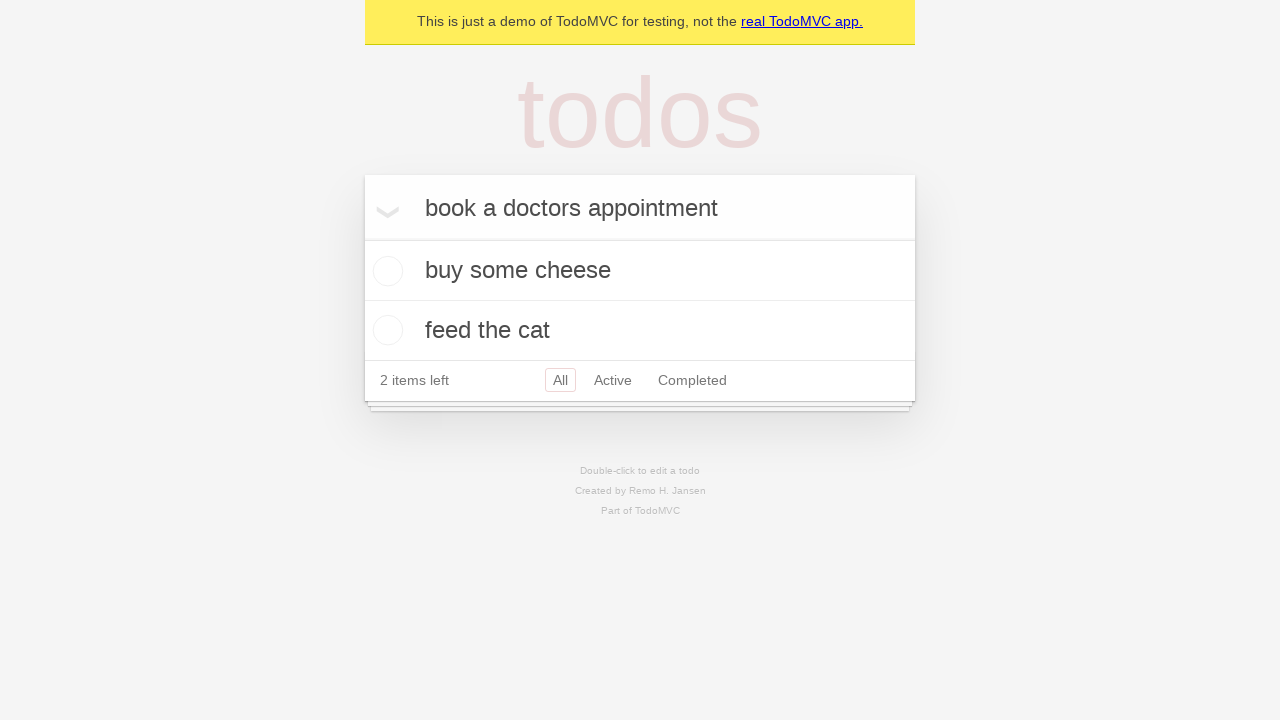

Pressed Enter to add todo 'book a doctors appointment' on internal:attr=[placeholder="What needs to be done?"i]
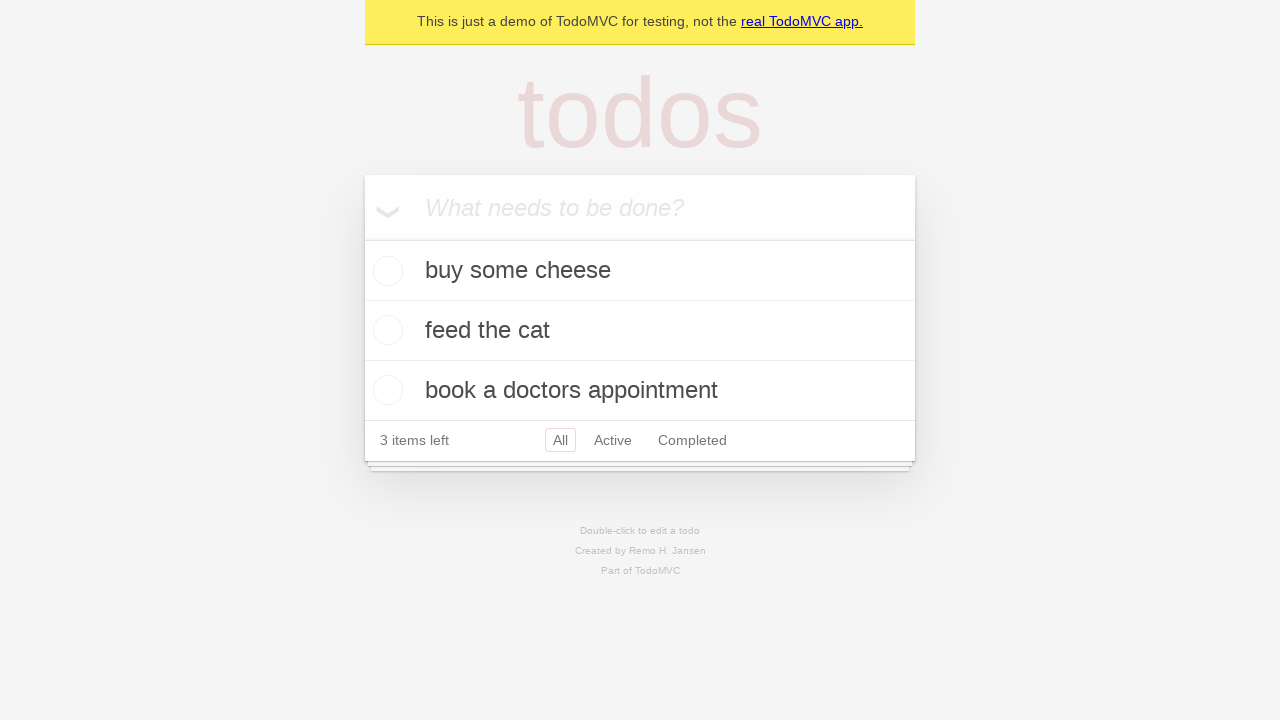

Checked the first todo item to mark it as completed at (385, 271) on .todo-list li .toggle >> nth=0
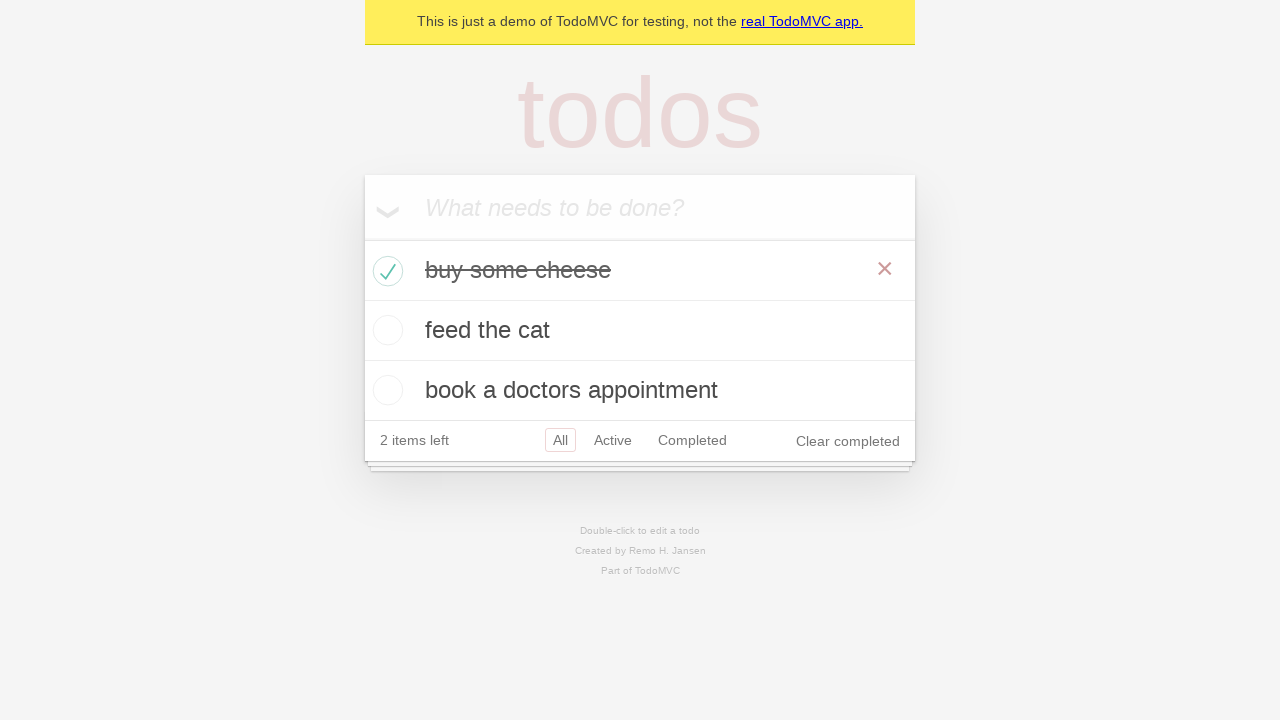

Clicked Clear completed button to remove completed item at (848, 441) on internal:role=button[name="Clear completed"i]
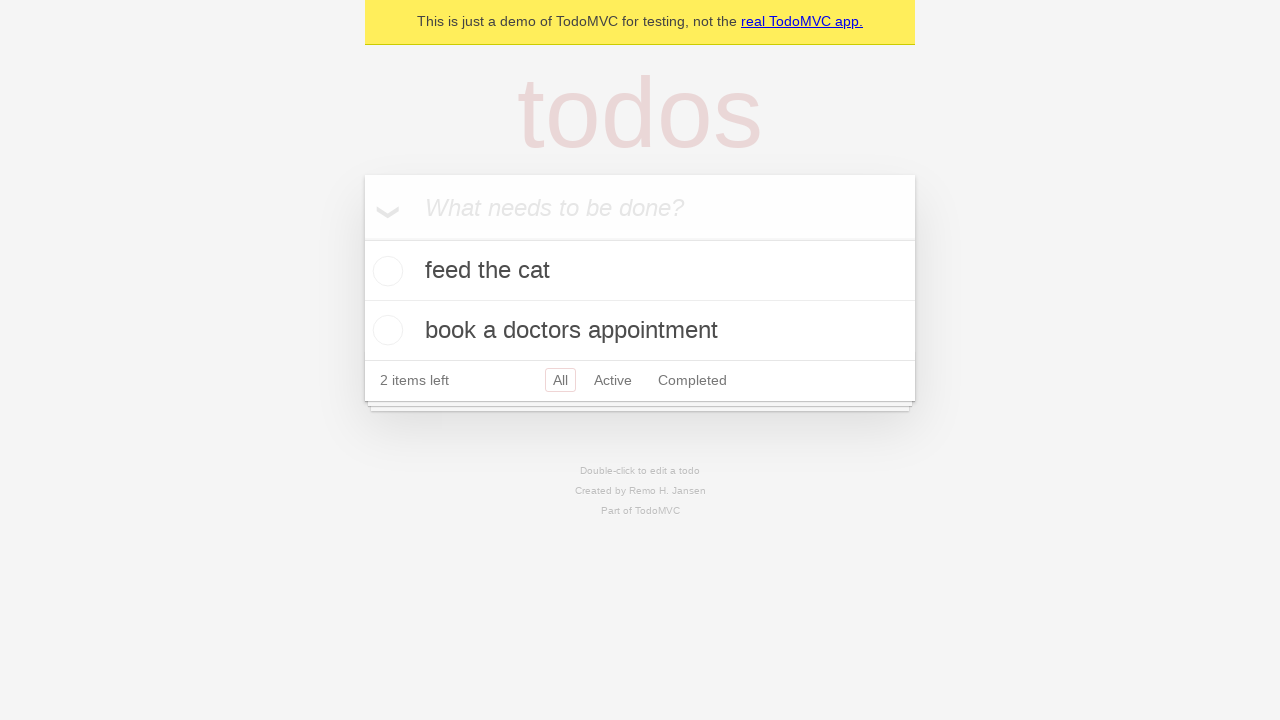

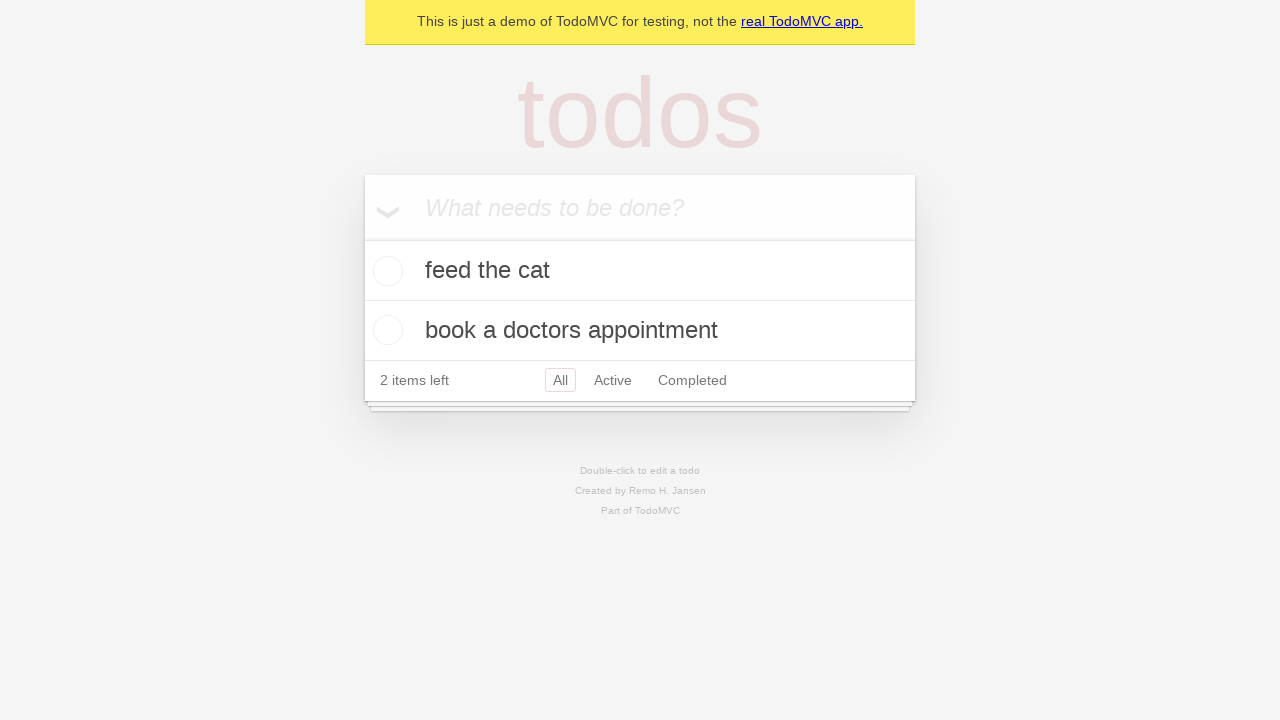